Tests drag and drop functionality by dragging element A and dropping it onto element B, then verifying the drop was successful

Starting URL: https://the-internet.herokuapp.com/drag_and_drop

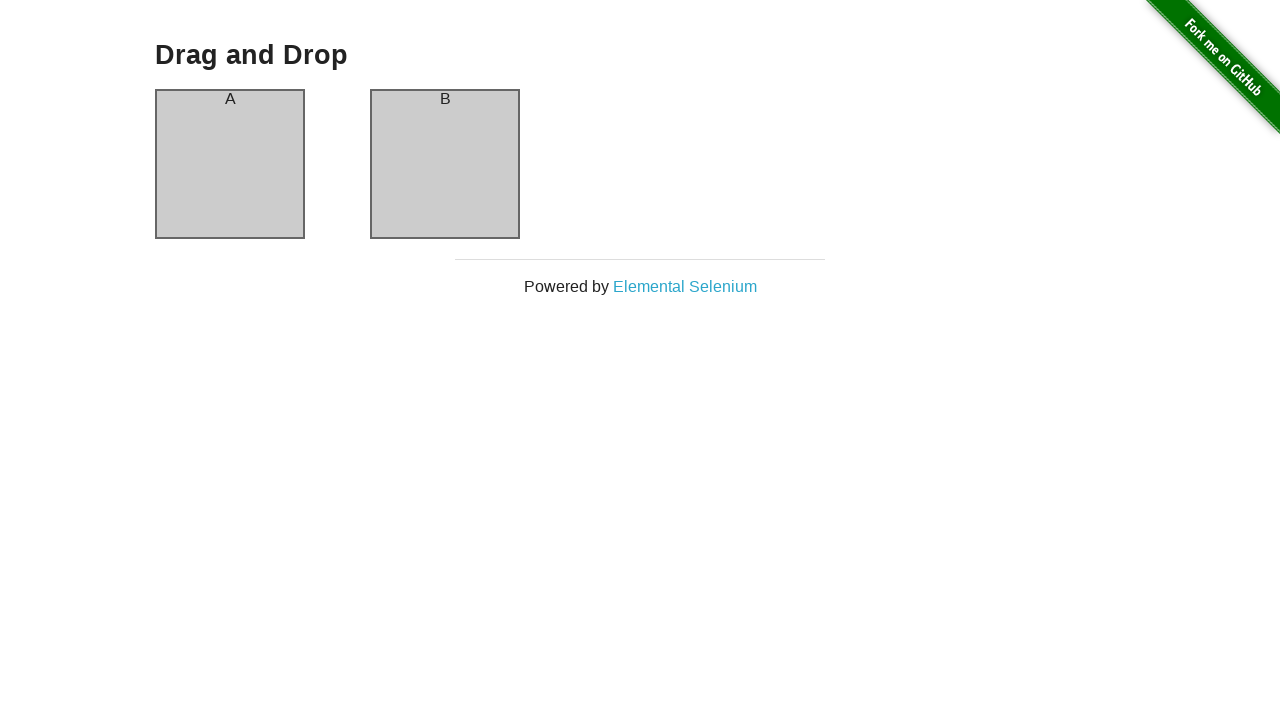

Located source element (column A) for drag and drop
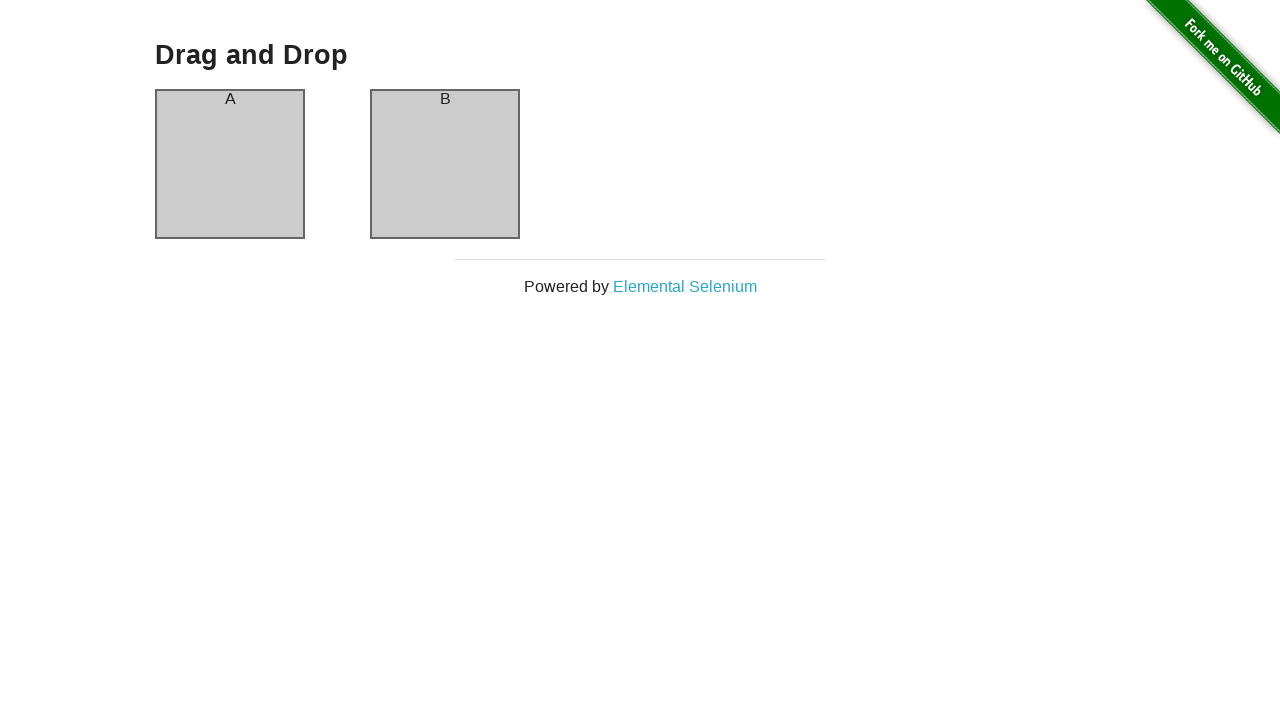

Located target element (column B) for drag and drop
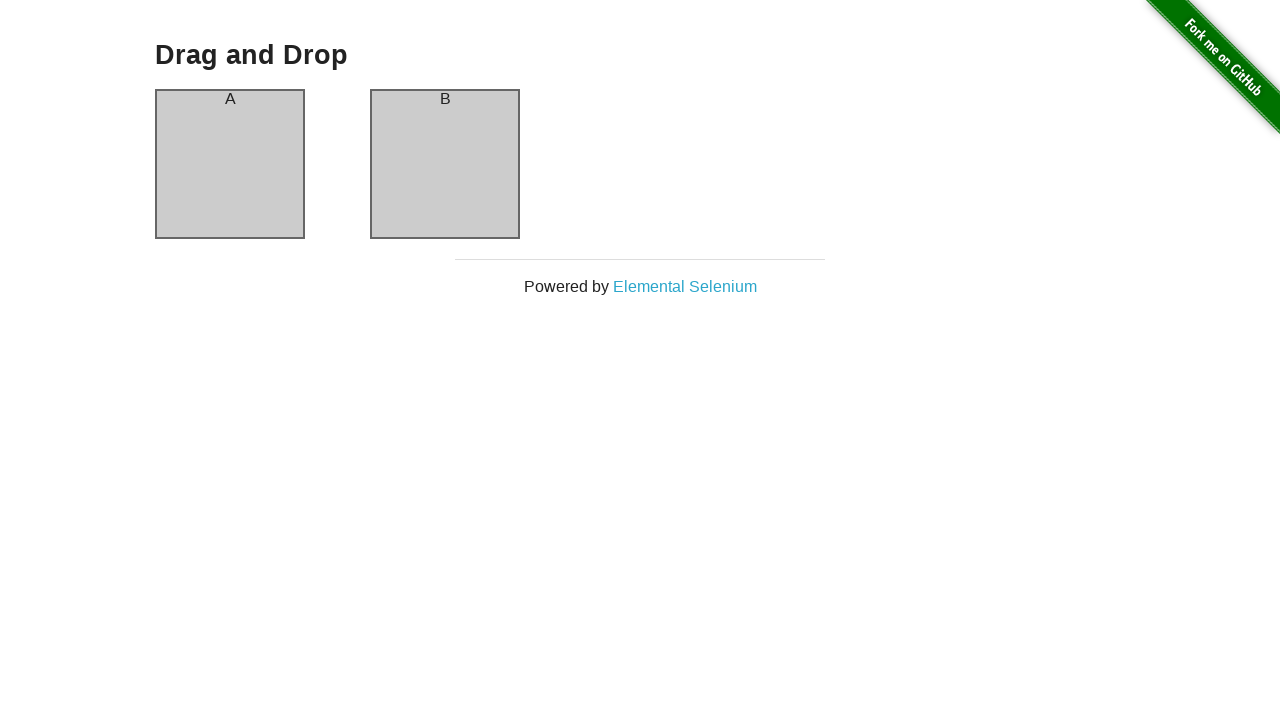

Dragged element A and dropped it onto element B at (445, 164)
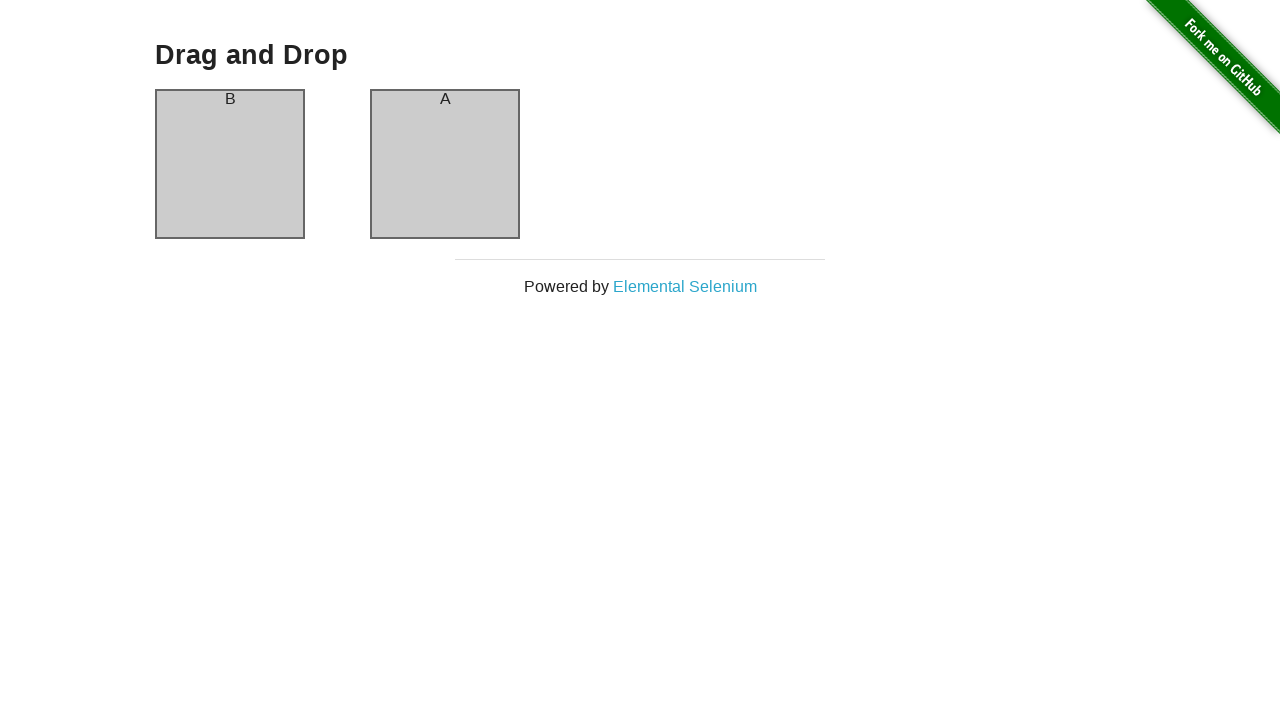

Verified drop was successful by checking target element text content
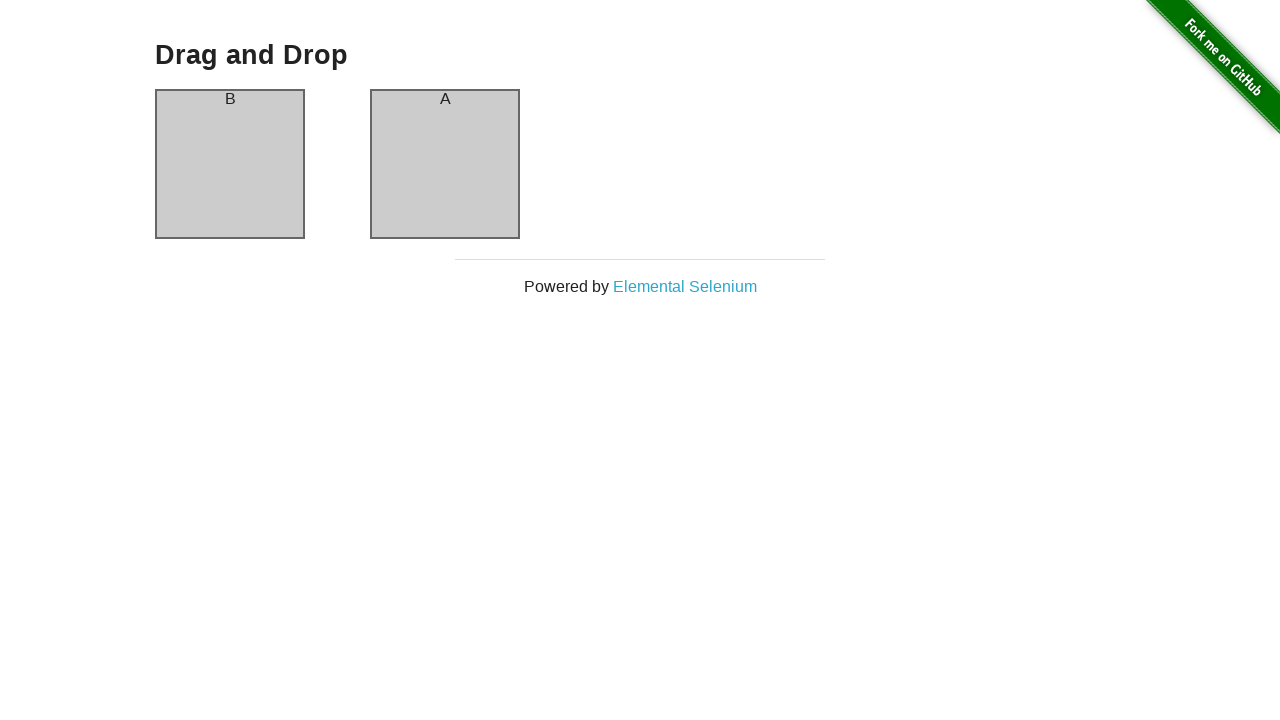

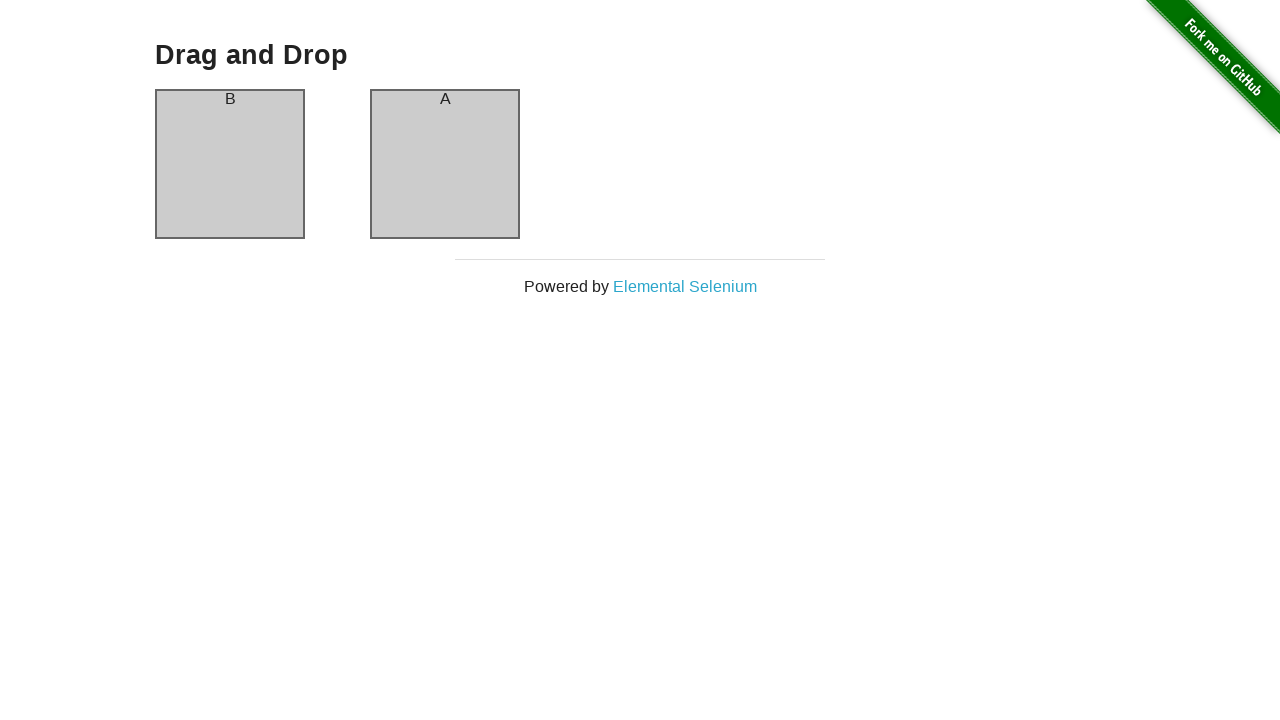